Tests filtering to display only completed items.

Starting URL: https://demo.playwright.dev/todomvc

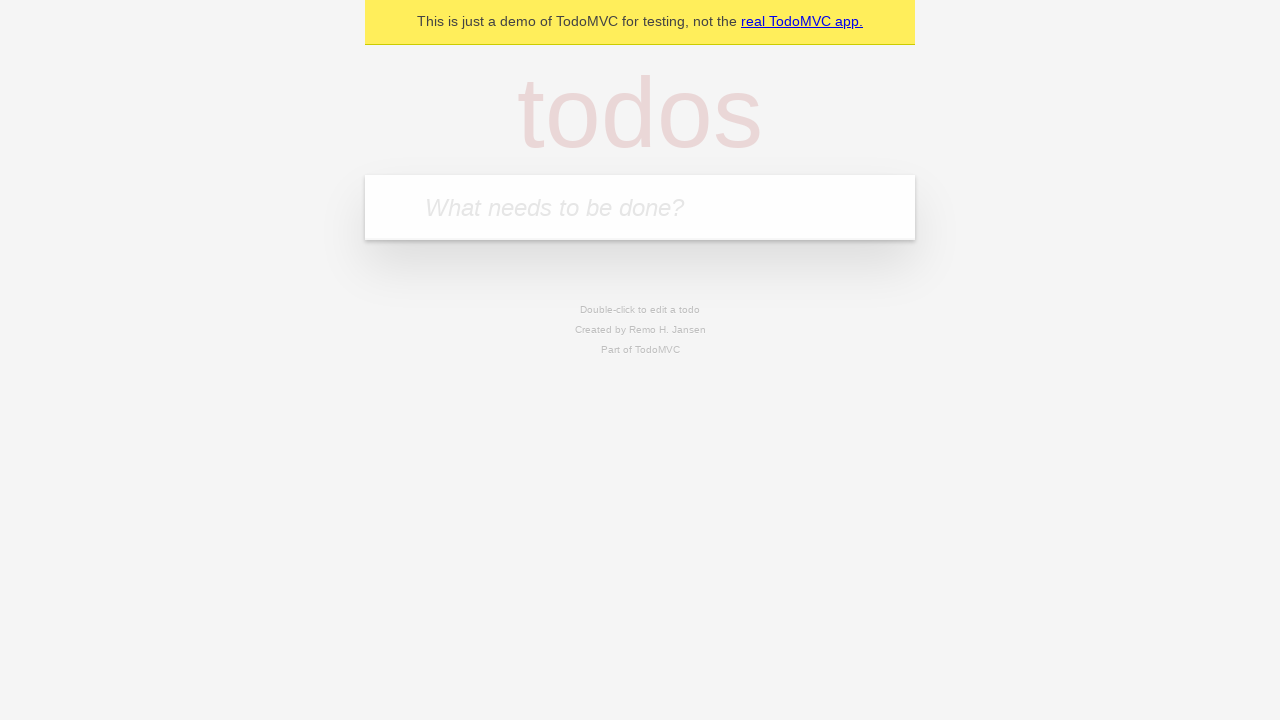

Filled todo input with 'buy some cheese' on internal:attr=[placeholder="What needs to be done?"i]
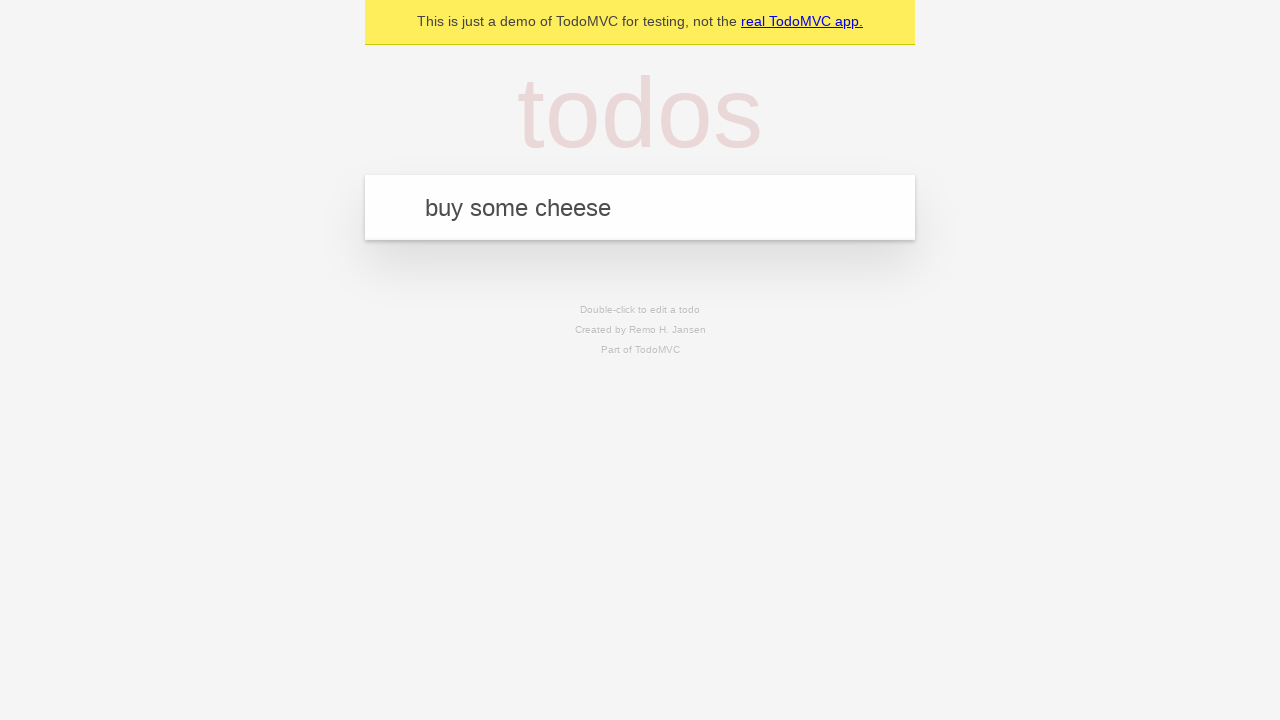

Pressed Enter to create first todo on internal:attr=[placeholder="What needs to be done?"i]
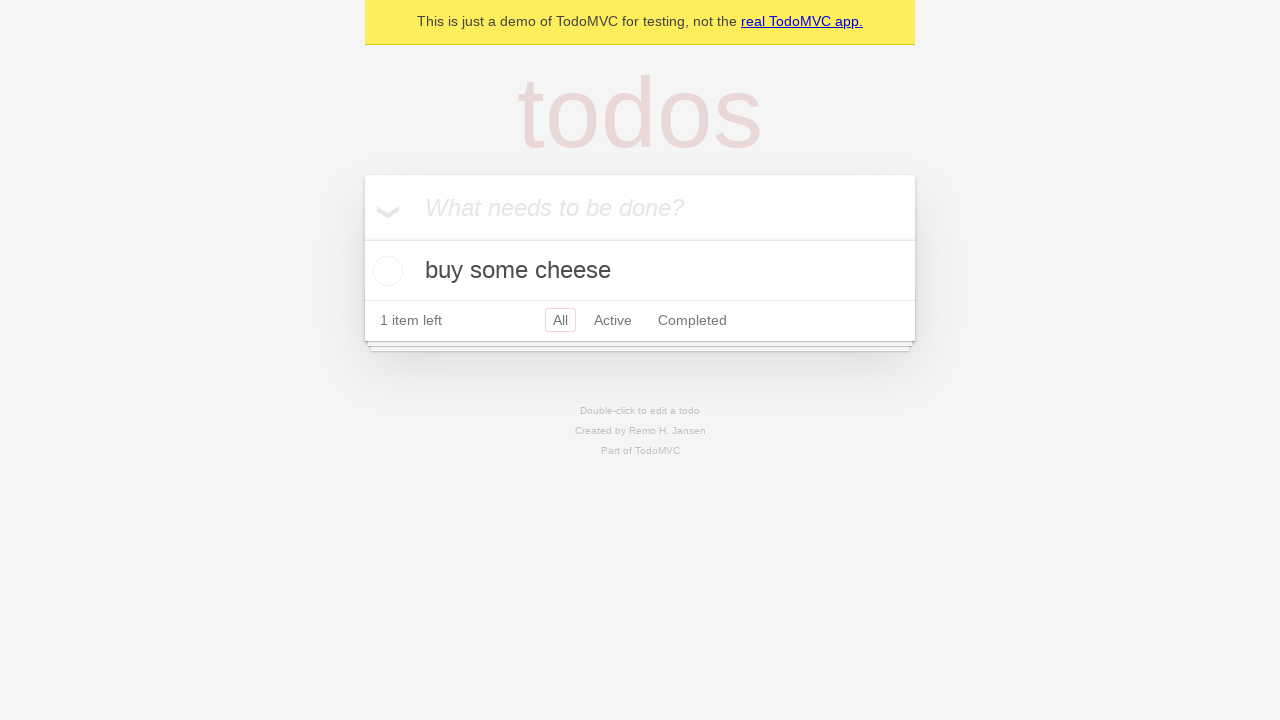

Filled todo input with 'feed the cat' on internal:attr=[placeholder="What needs to be done?"i]
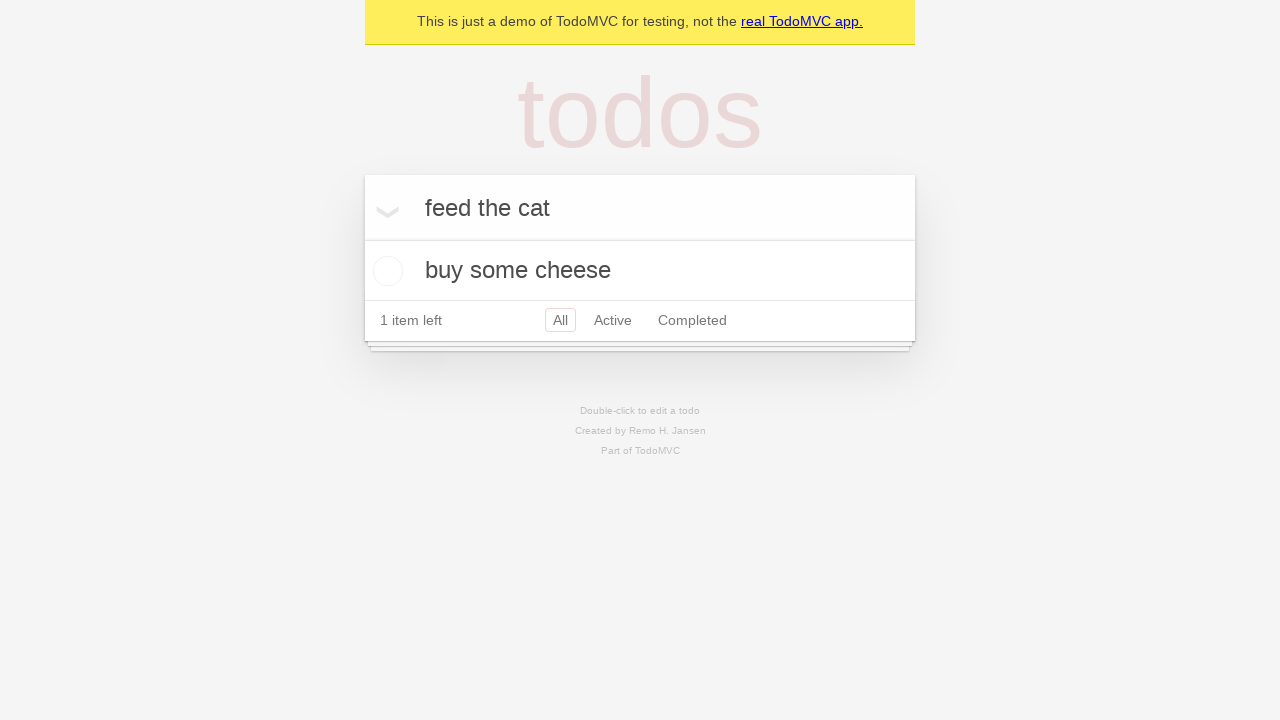

Pressed Enter to create second todo on internal:attr=[placeholder="What needs to be done?"i]
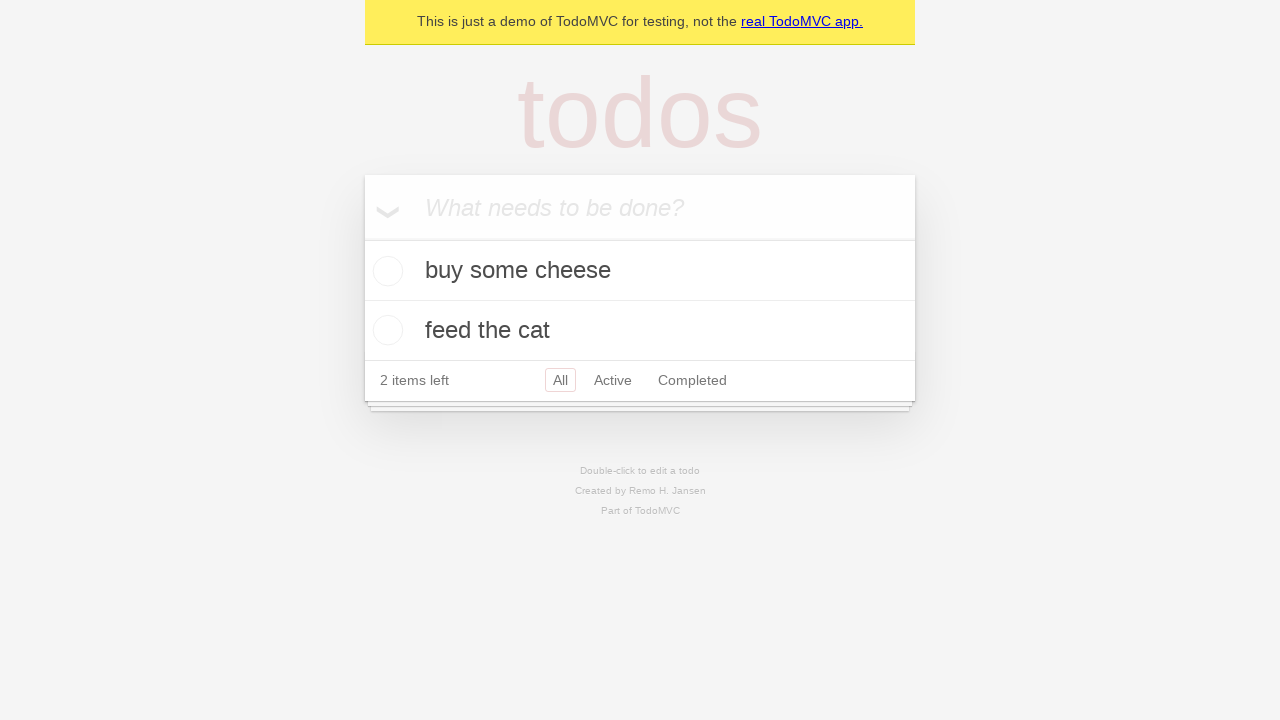

Filled todo input with 'book a doctors appointment' on internal:attr=[placeholder="What needs to be done?"i]
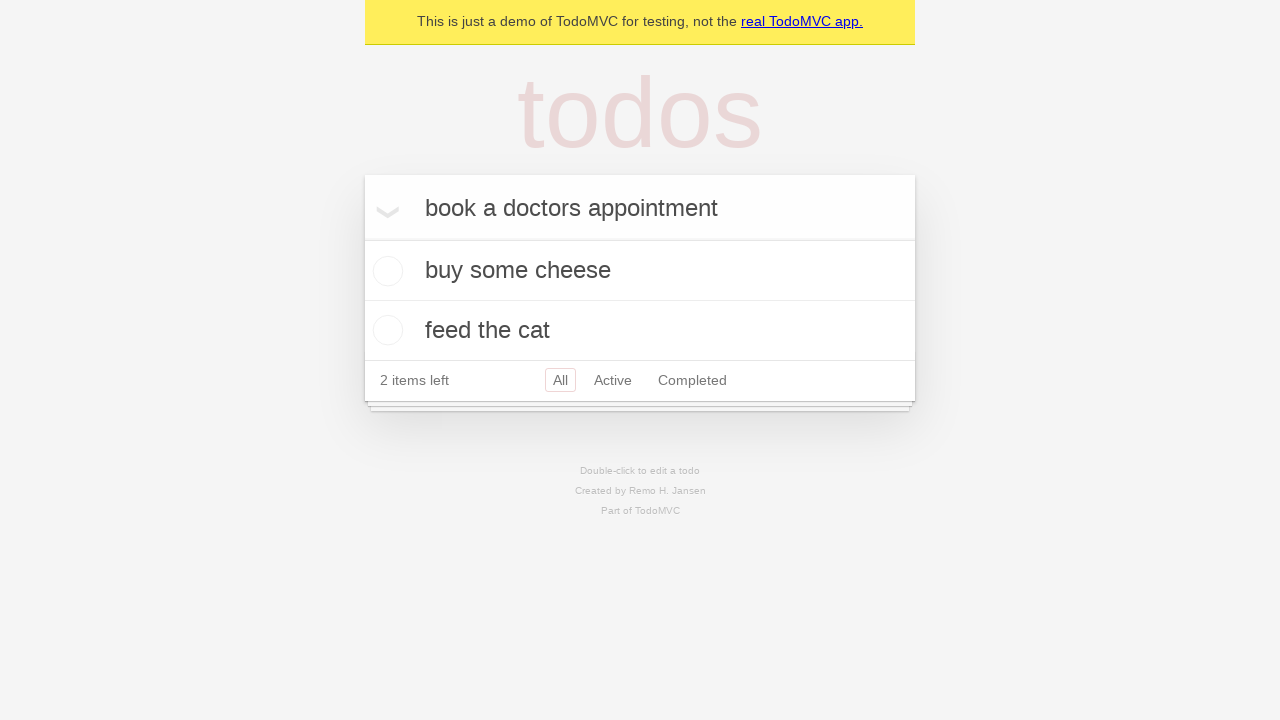

Pressed Enter to create third todo on internal:attr=[placeholder="What needs to be done?"i]
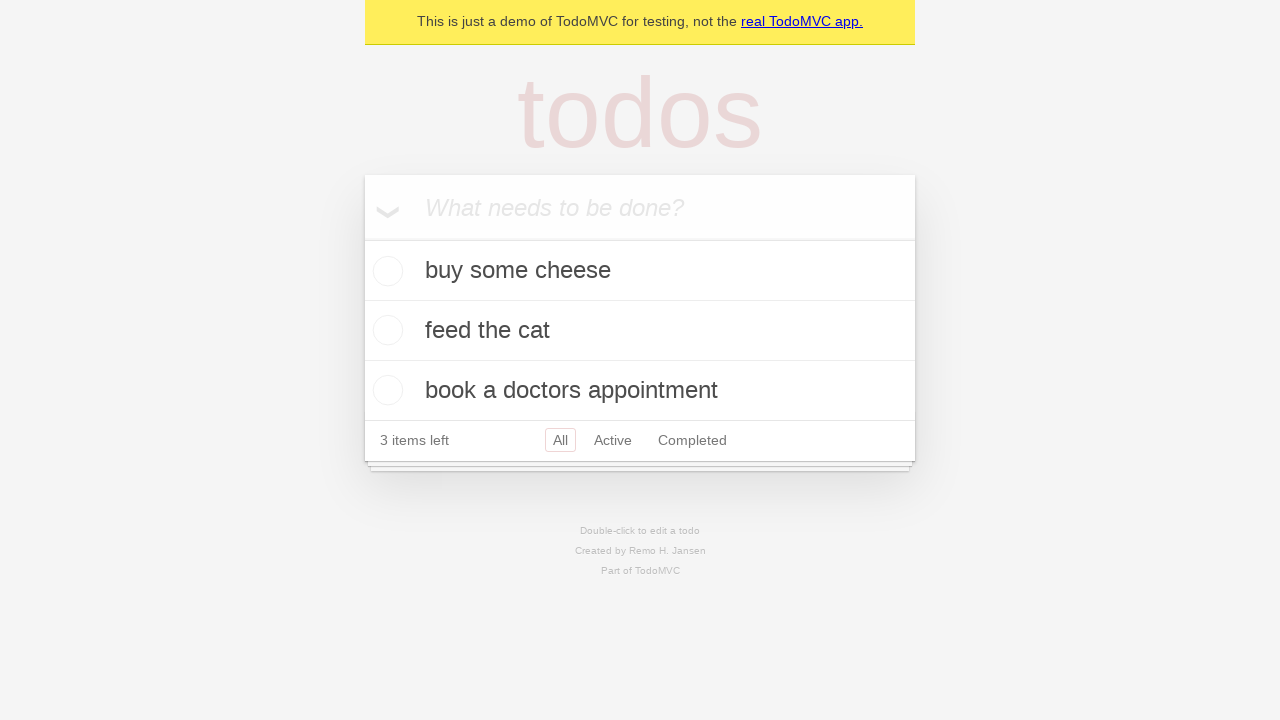

Checked second todo item as completed at (385, 330) on .todo-list li .toggle >> nth=1
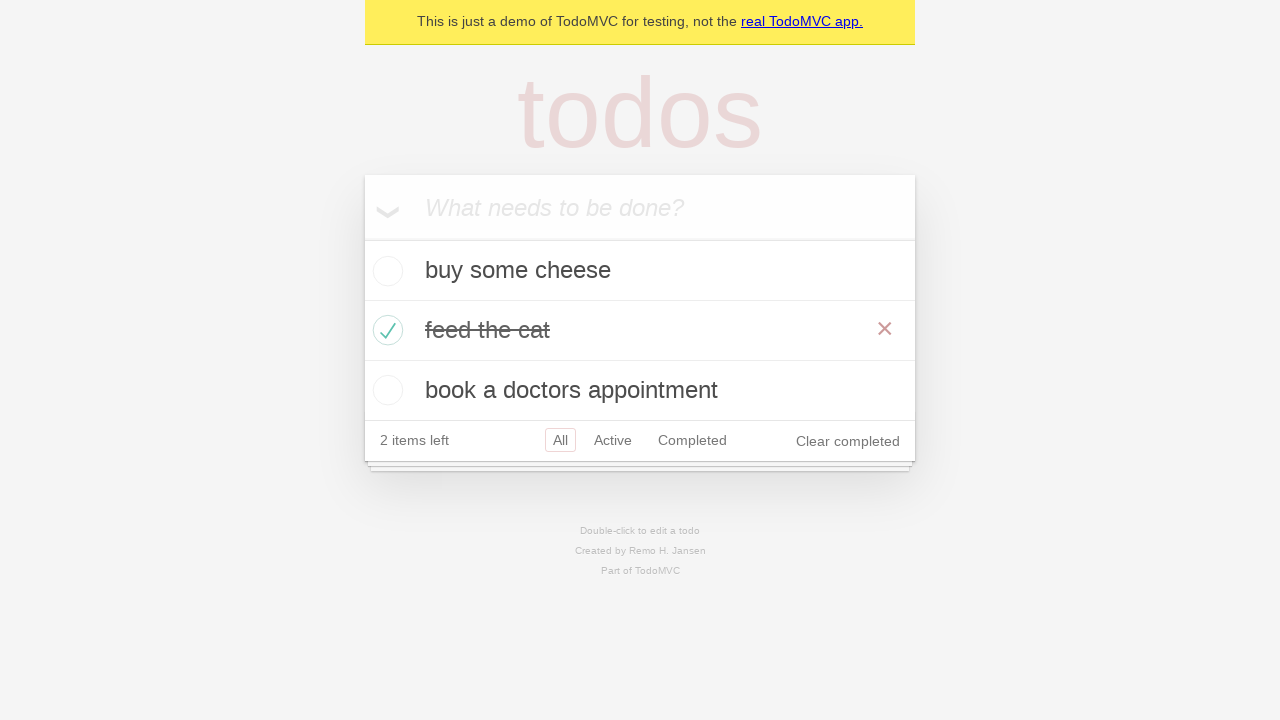

Clicked Completed filter to display only completed items at (692, 440) on .filters >> text=Completed
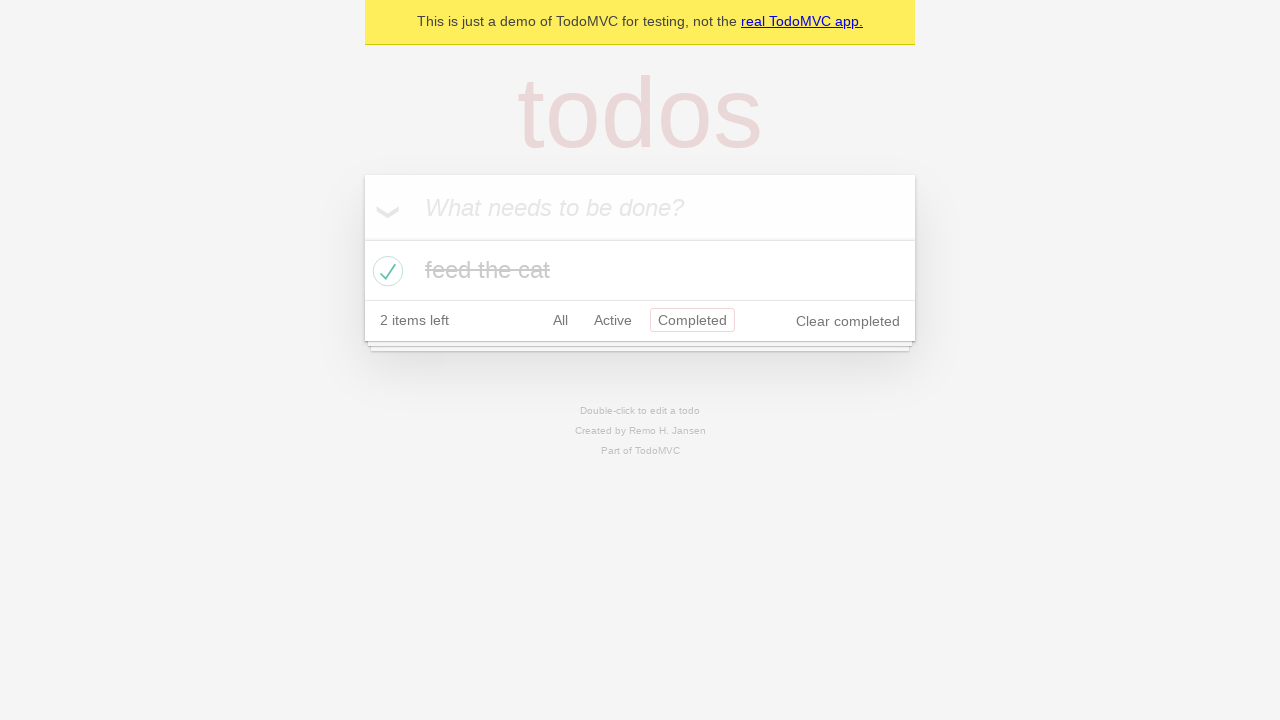

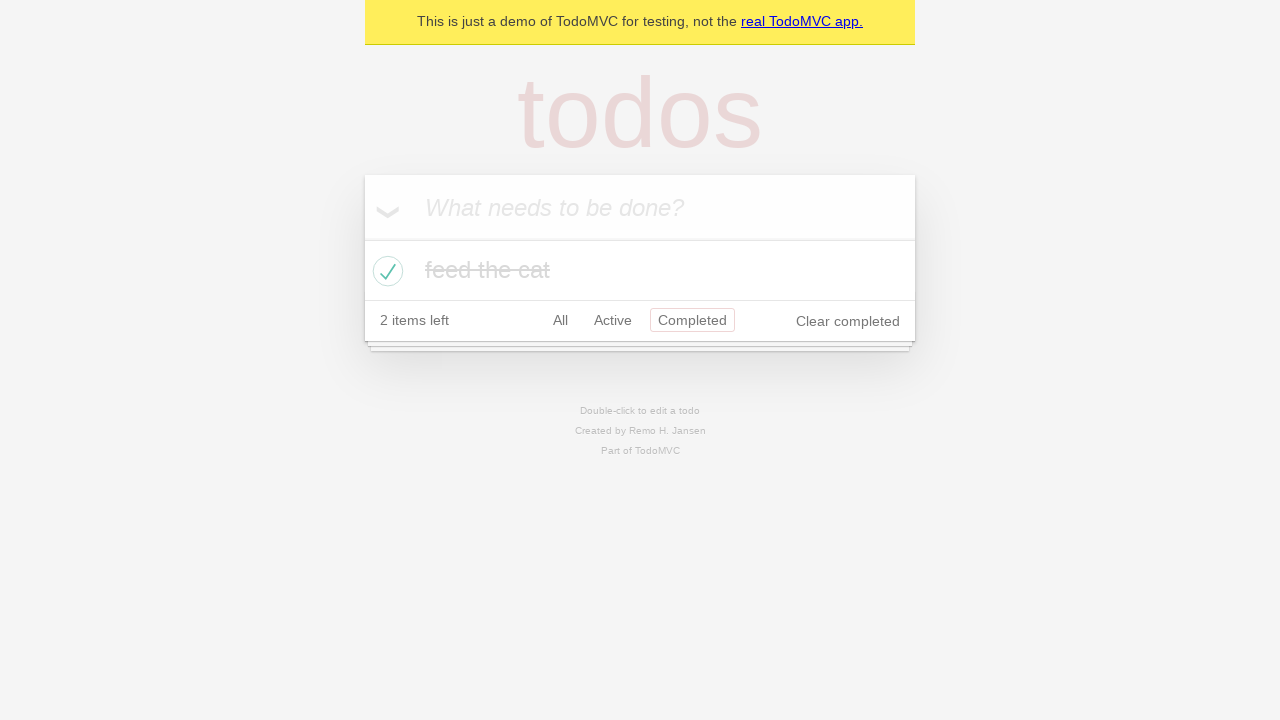